Tests radio button functionality by clicking various radio buttons and checking their selection states on a form testing page

Starting URL: https://www.leafground.com/radio.xhtml

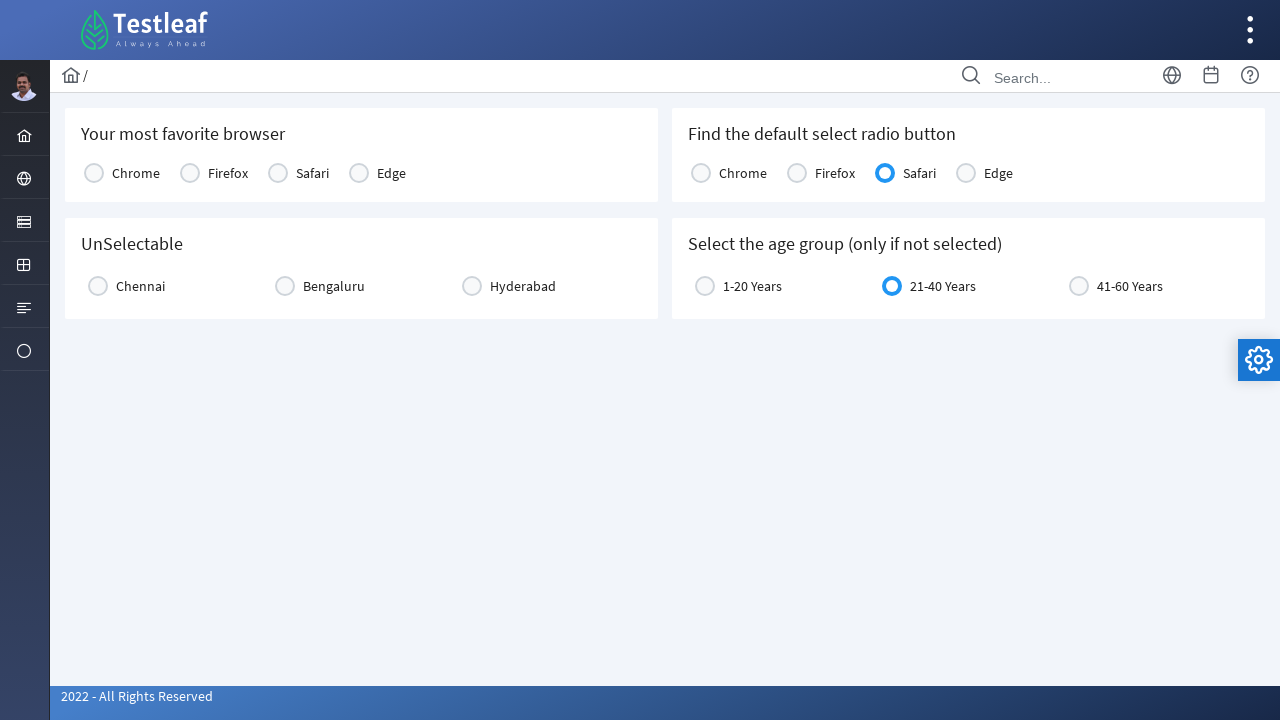

Clicked Chrome radio button at (136, 173) on text=Chrome
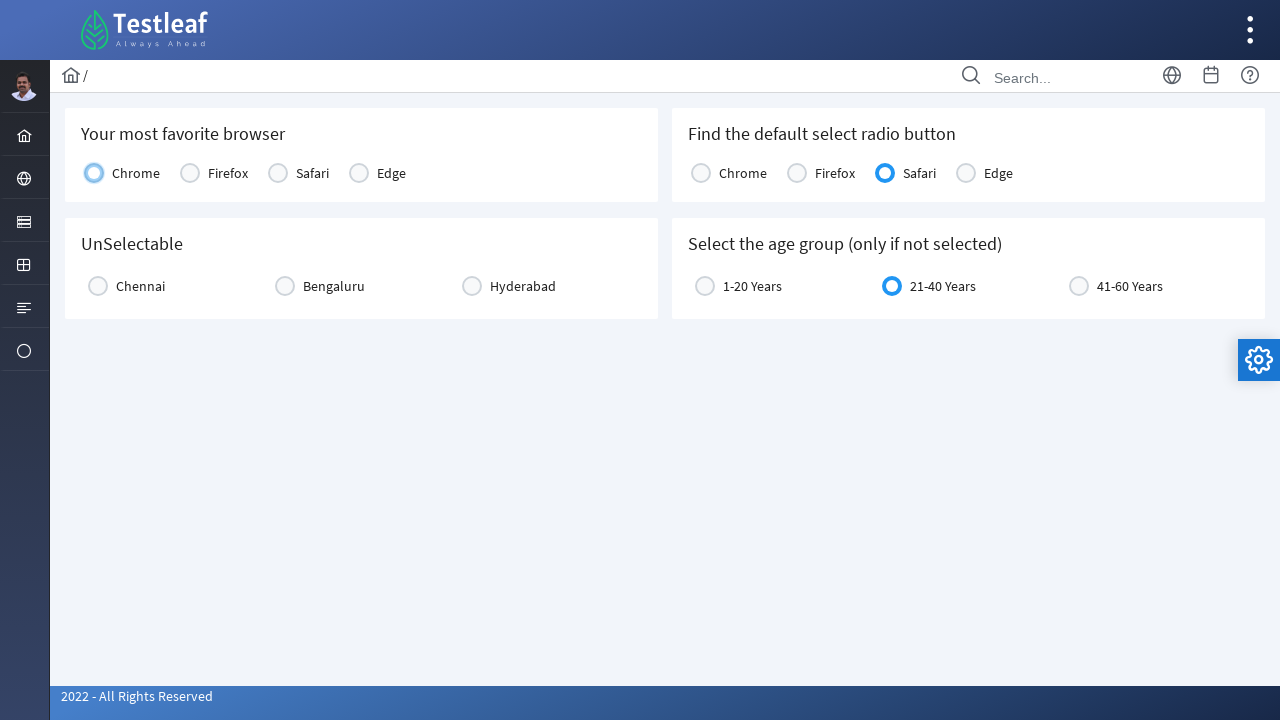

Clicked Hyderabad radio button at (523, 286) on text=Hyderabad
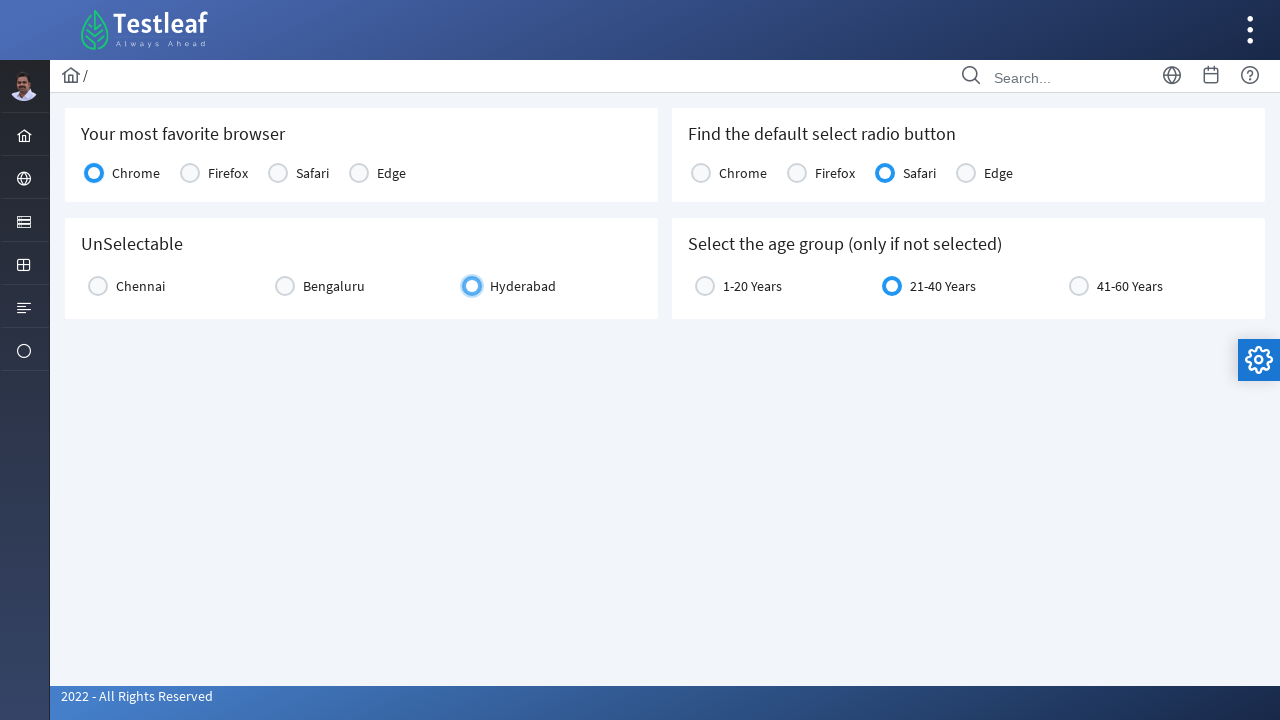

Clicked Hyderabad radio button again to test toggle behavior at (523, 286) on text=Hyderabad
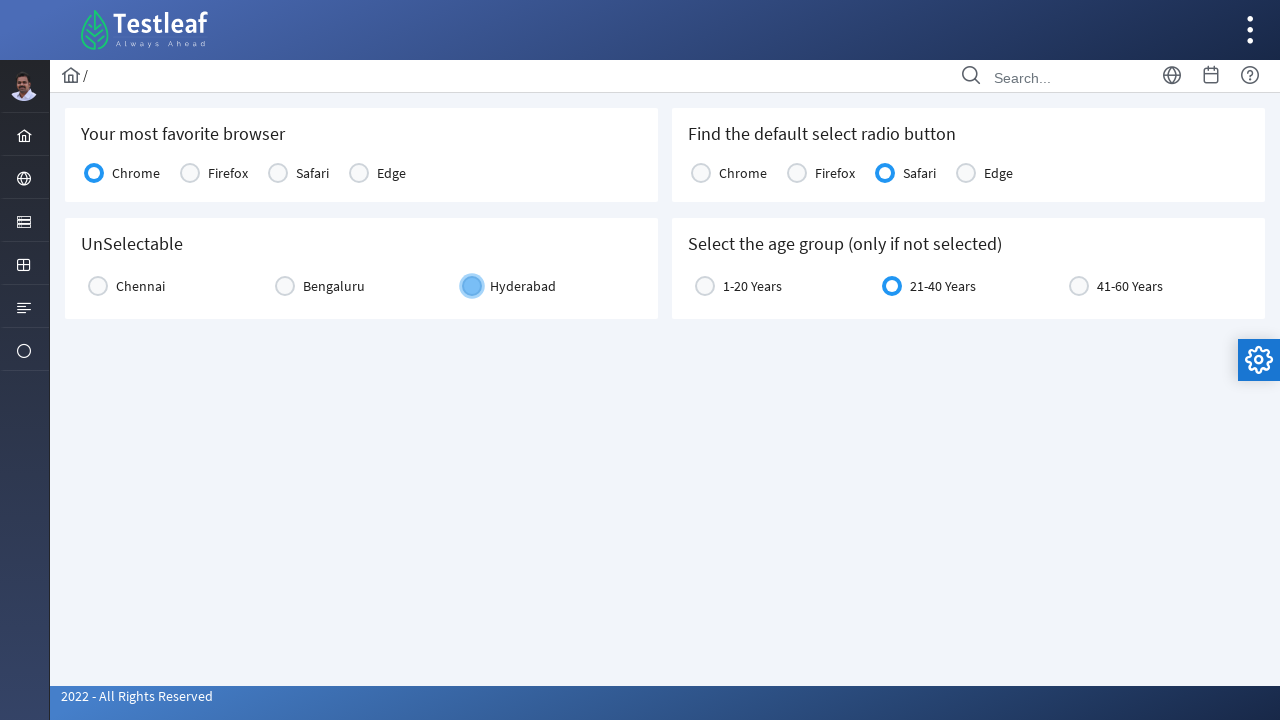

Checked if Hyderabad radio button is selected: False
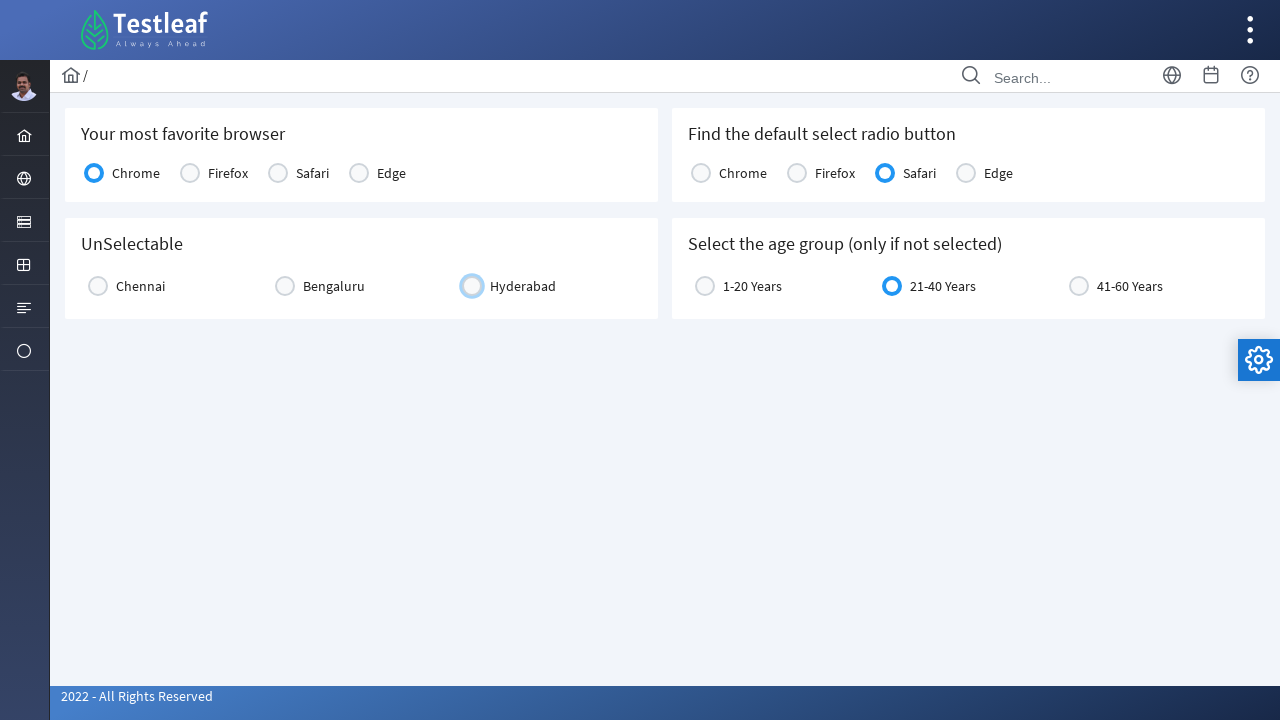

Checked if Safari radio button is selected: True
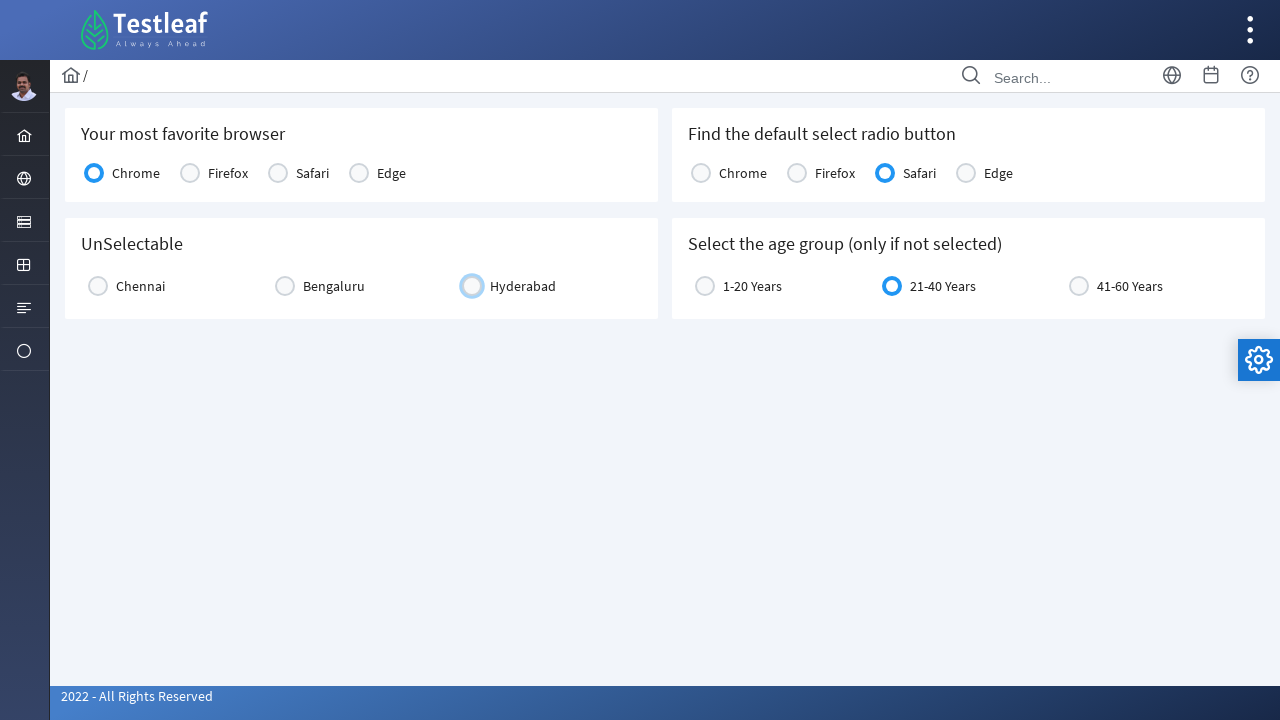

Checked if 21-40 Years age group radio button is selected: True
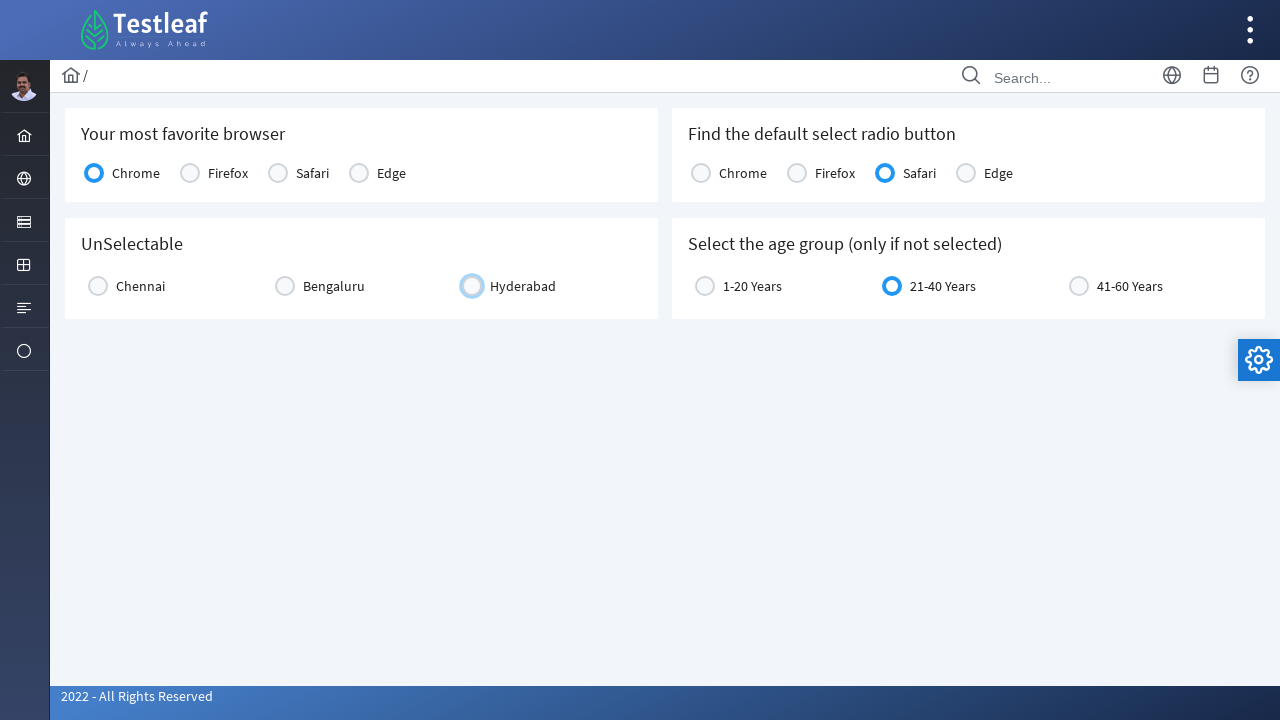

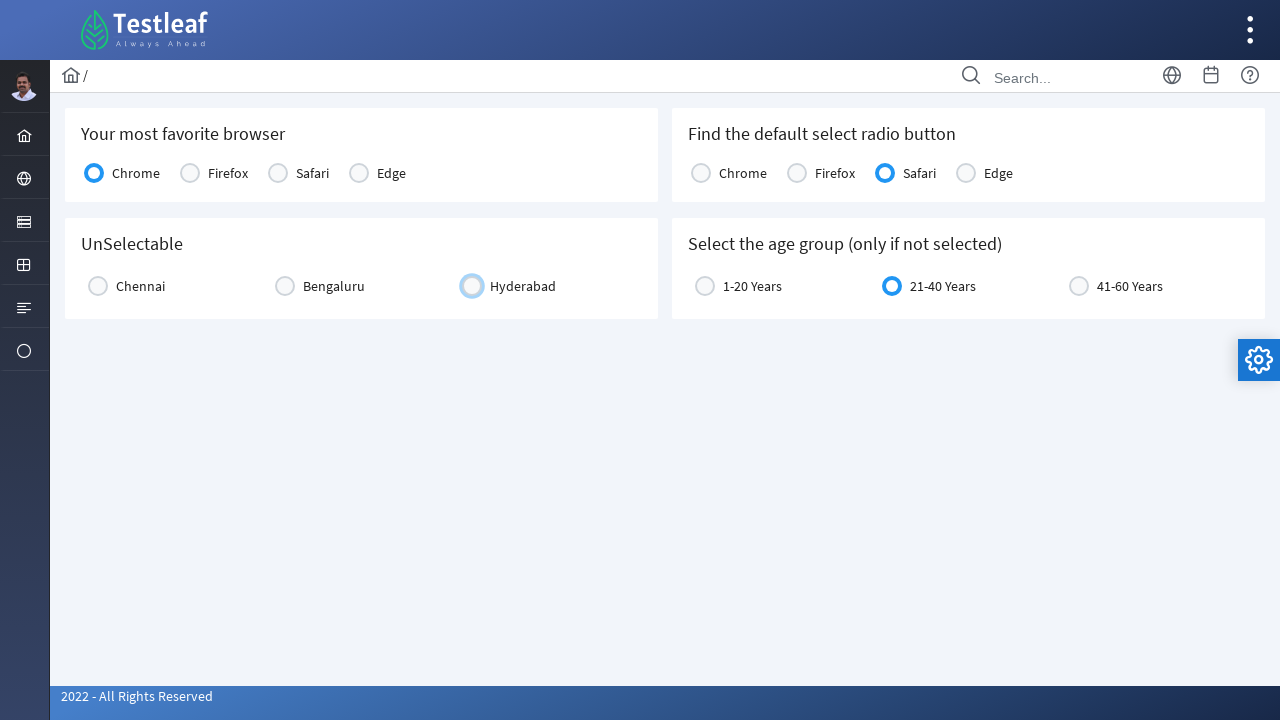